Tests adding a product to cart on an e-commerce site by clicking on a product, adding it to cart, and handling the confirmation alert

Starting URL: https://www.demoblaze.com/index.html

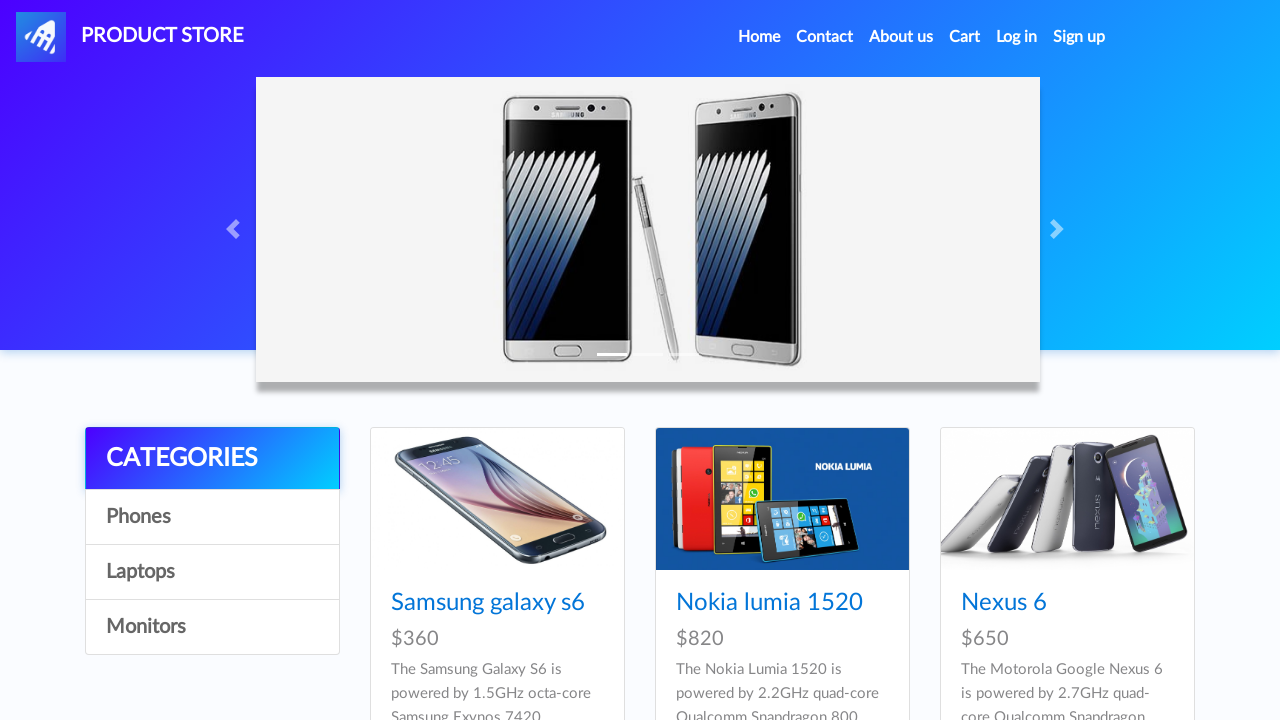

Clicked on Samsung galaxy s6 product at (488, 603) on a:text('Samsung galaxy s6')
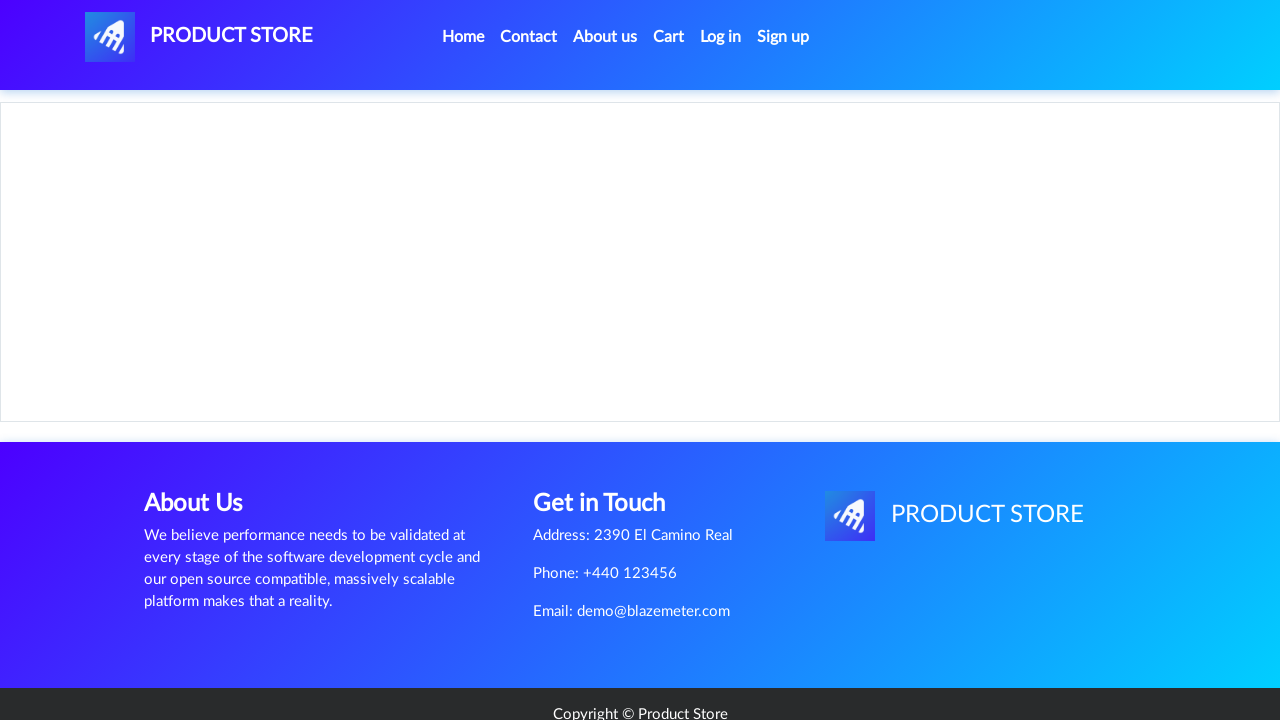

Add to Cart button became visible
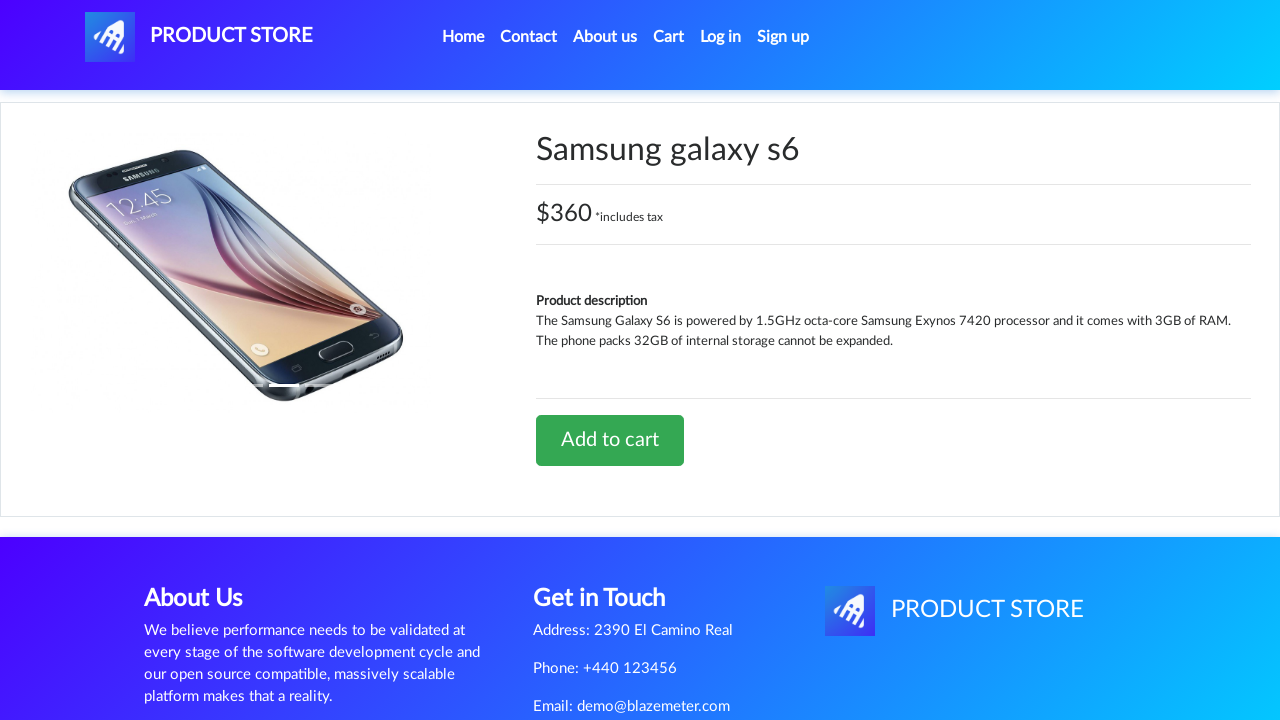

Clicked Add to Cart button at (610, 440) on a.btn.btn-success.btn-lg
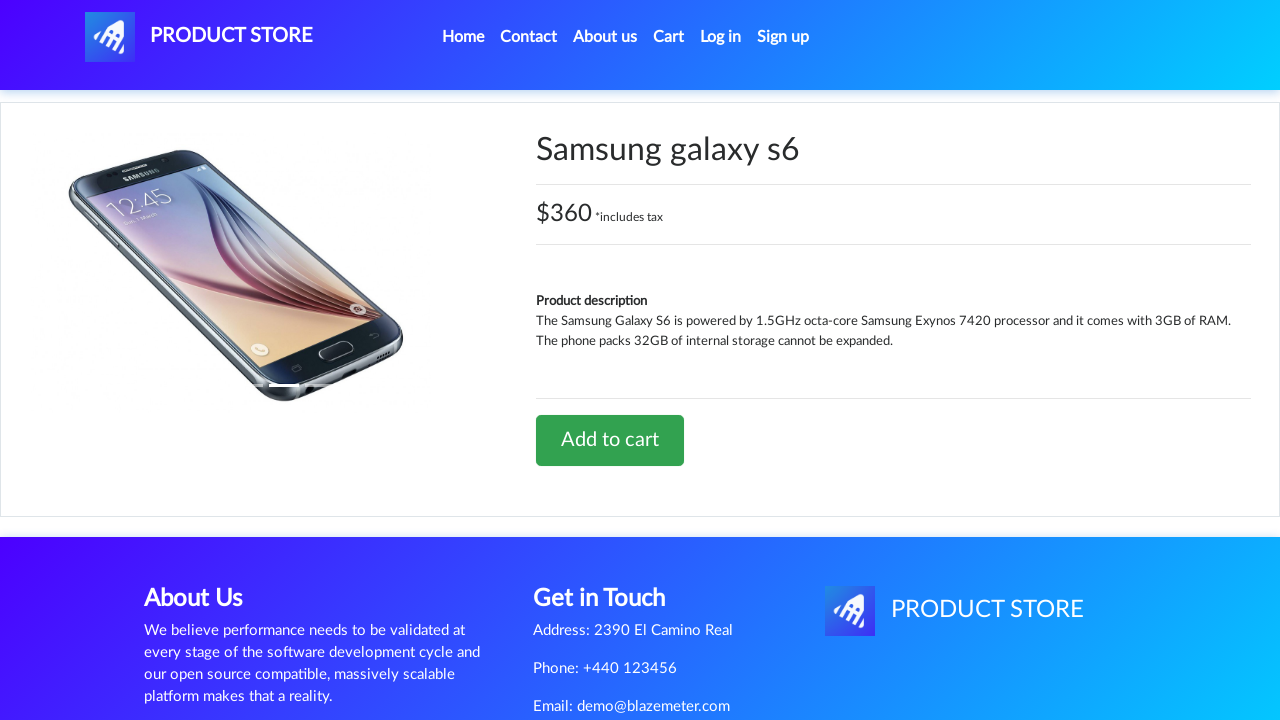

Set up handler to accept confirmation alert
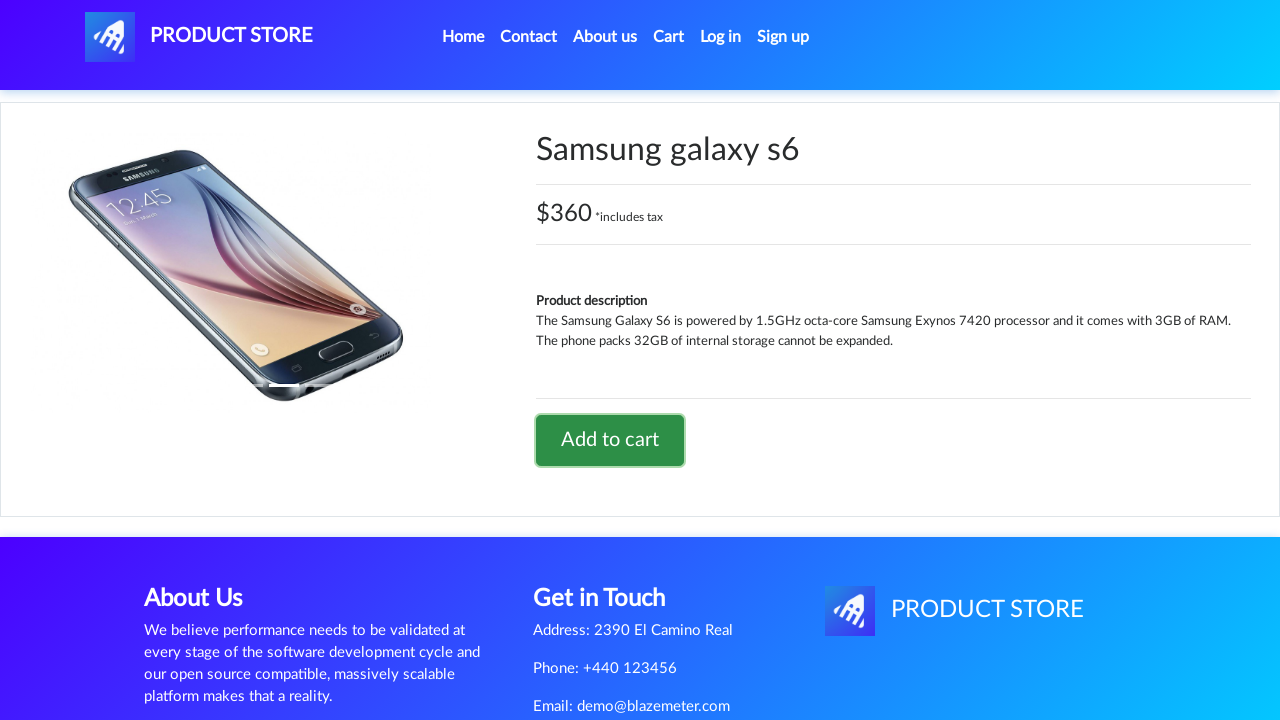

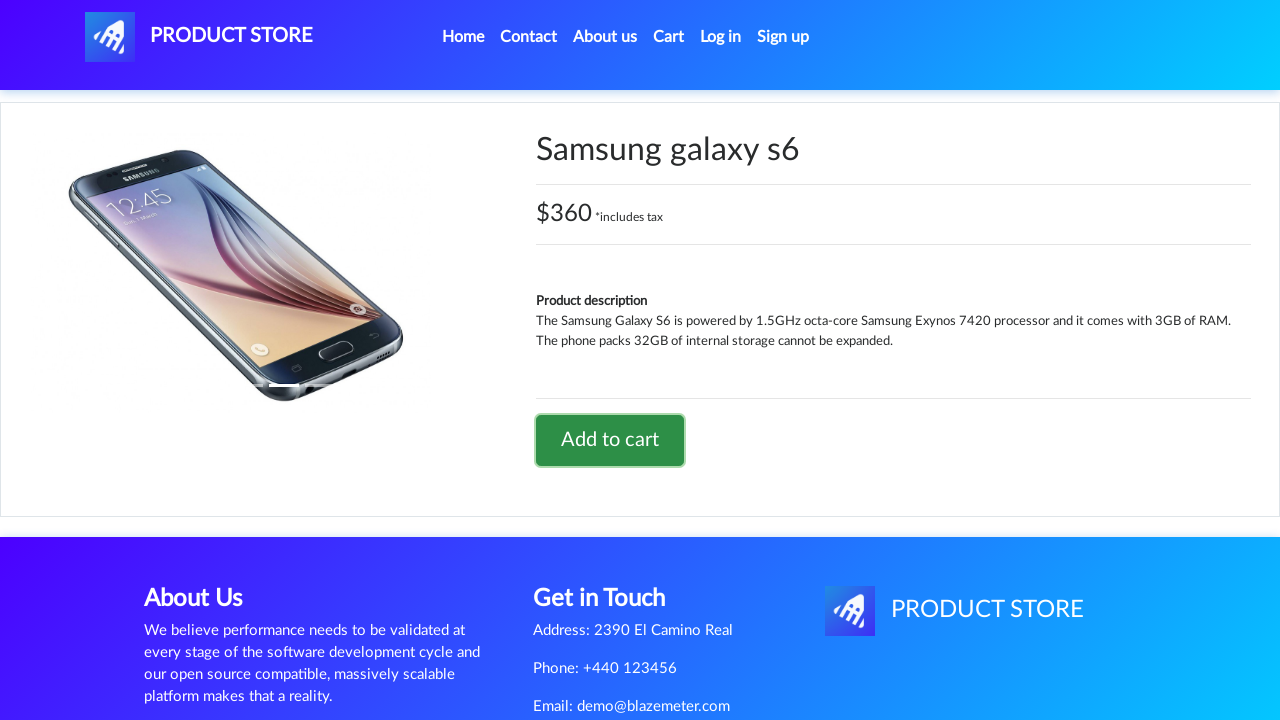